Tests click and hold functionality to select multiple grid elements and verify selection with Ctrl key

Starting URL: http://jqueryui.com/resources/demos/selectable/display-grid.html

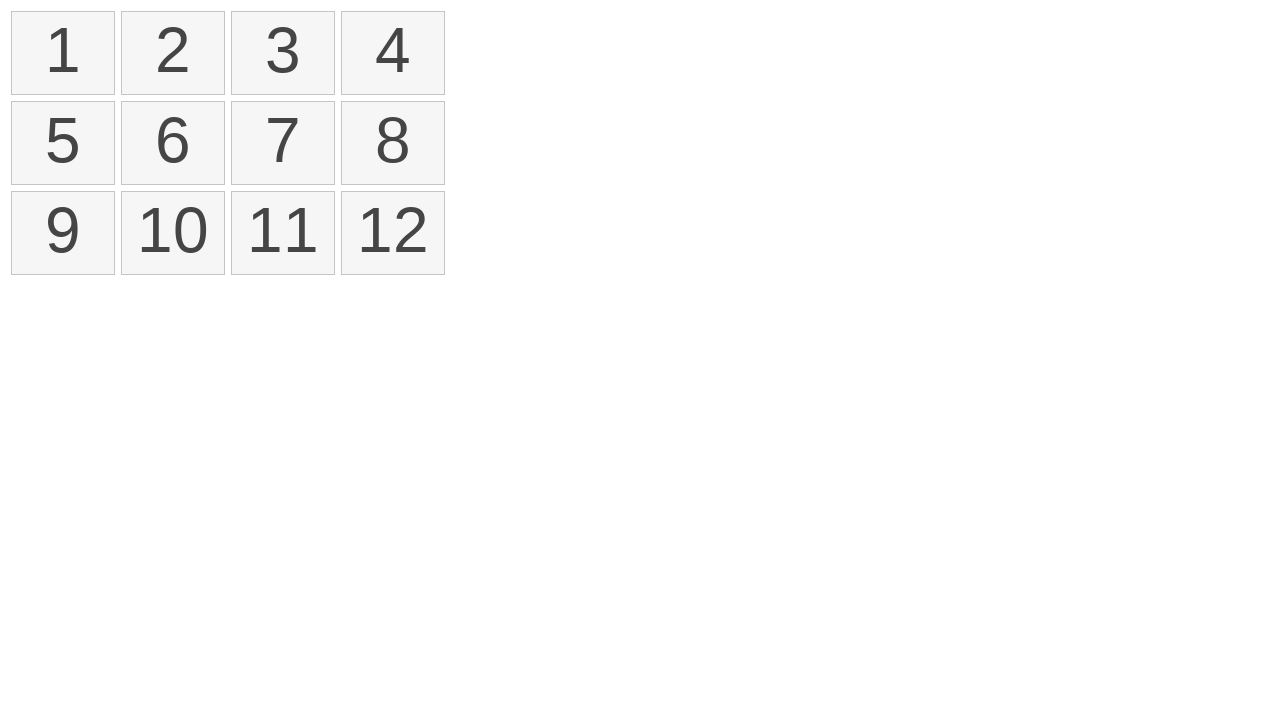

Retrieved all list items from selectable grid
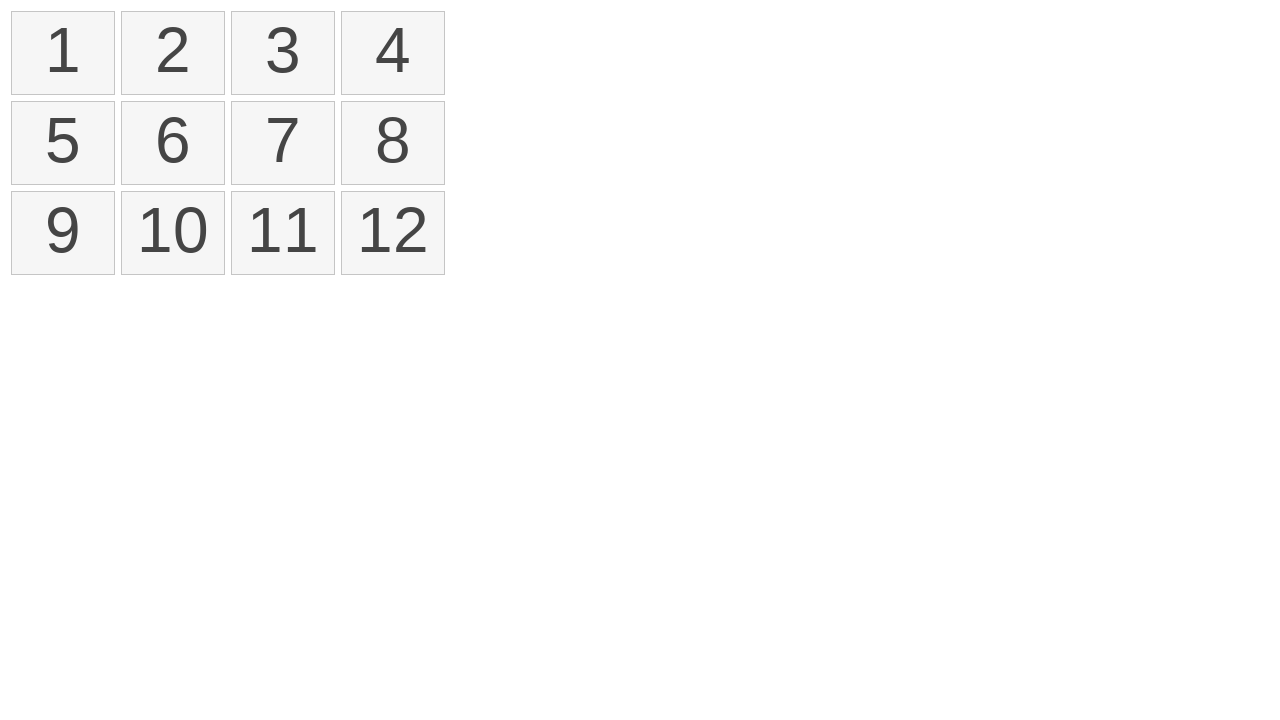

Dragged from first element to fourth element to select items 1-4 at (393, 53)
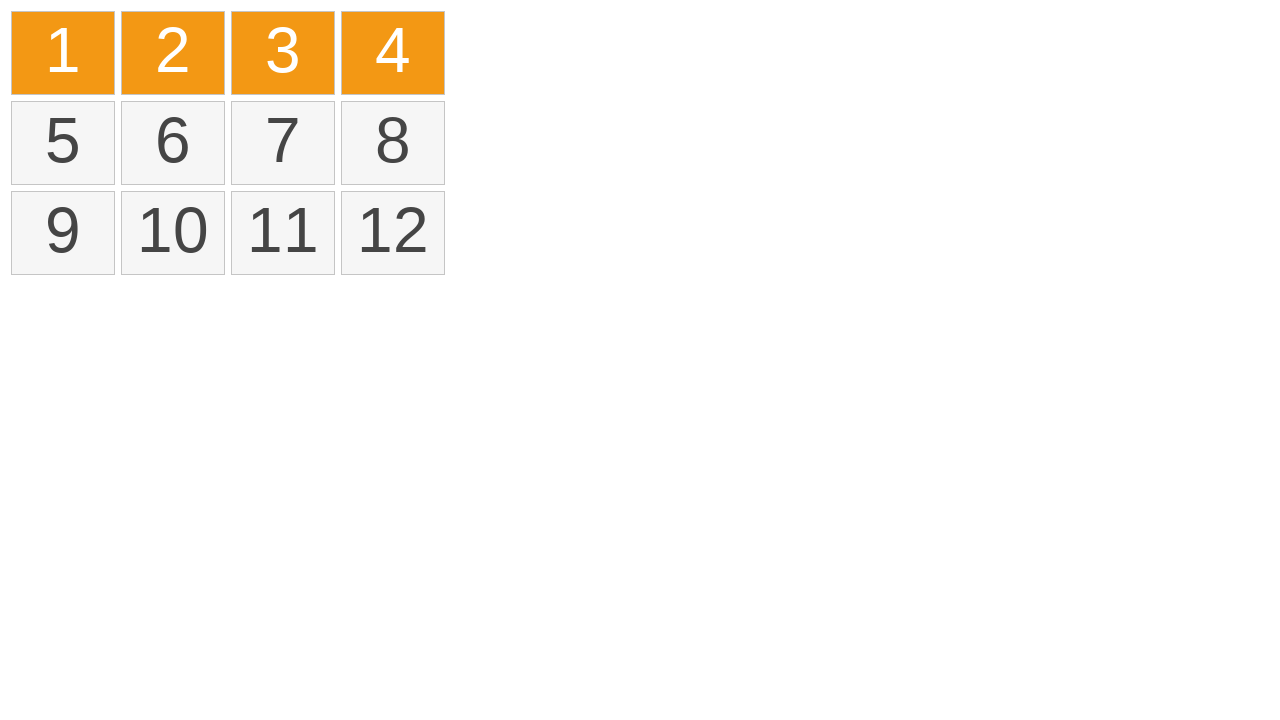

Located all selected elements in the grid
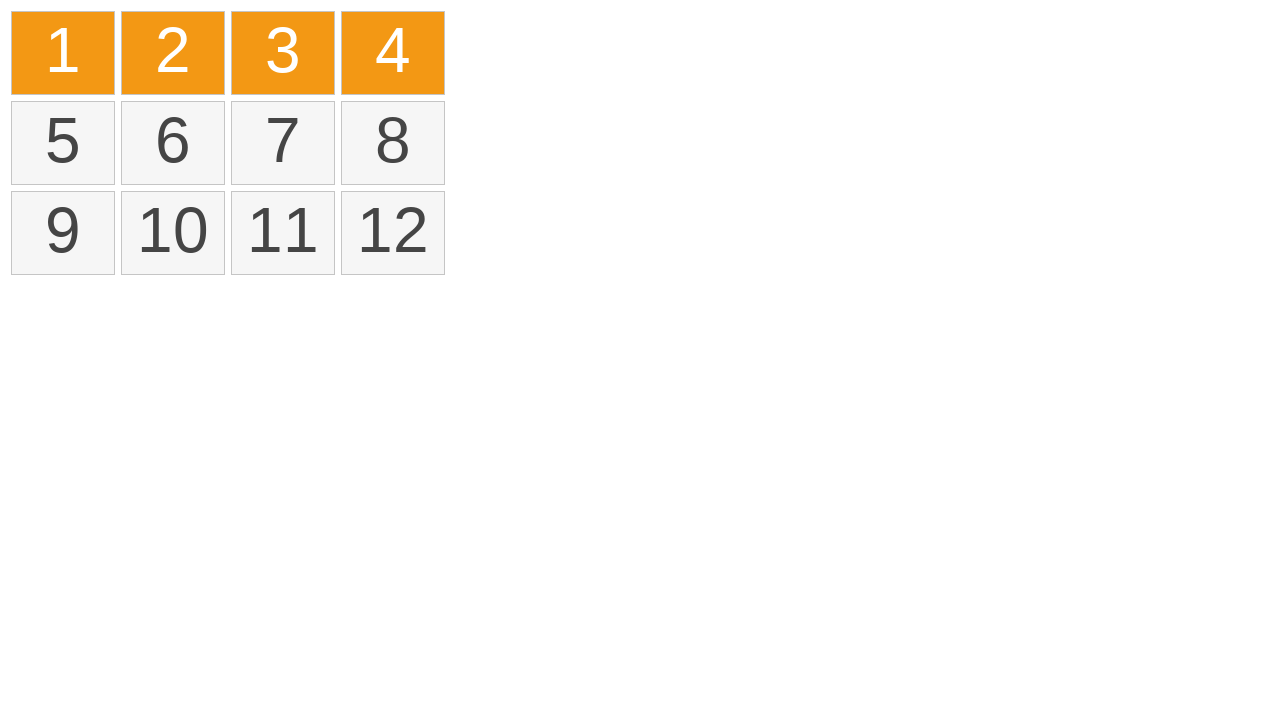

Verified that exactly 4 elements are selected
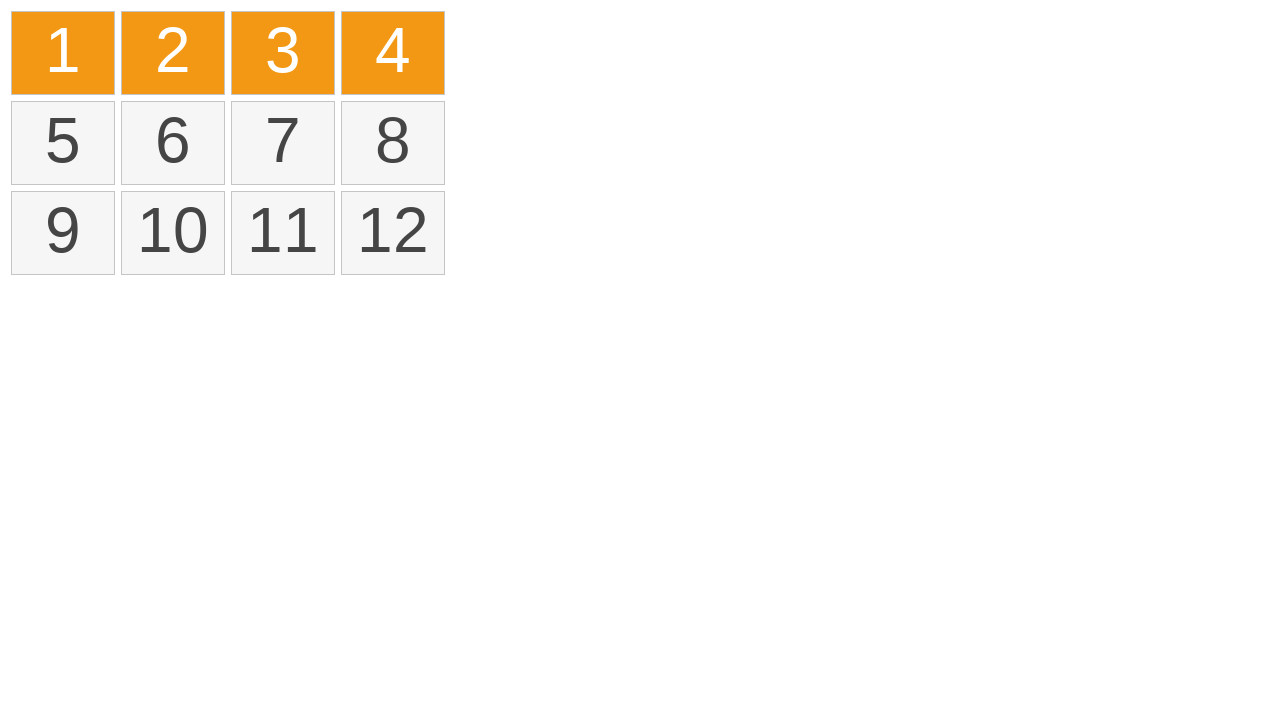

Reloaded the page to reset selection
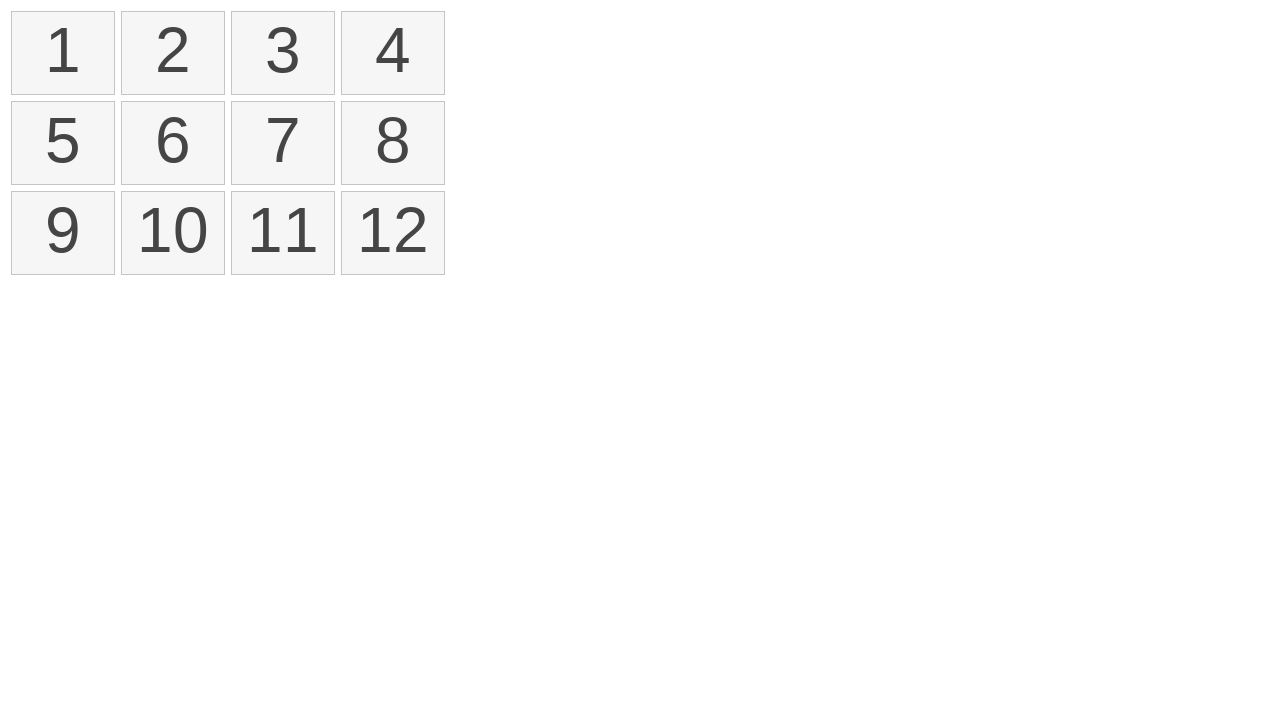

Pressed down Control key for multi-select
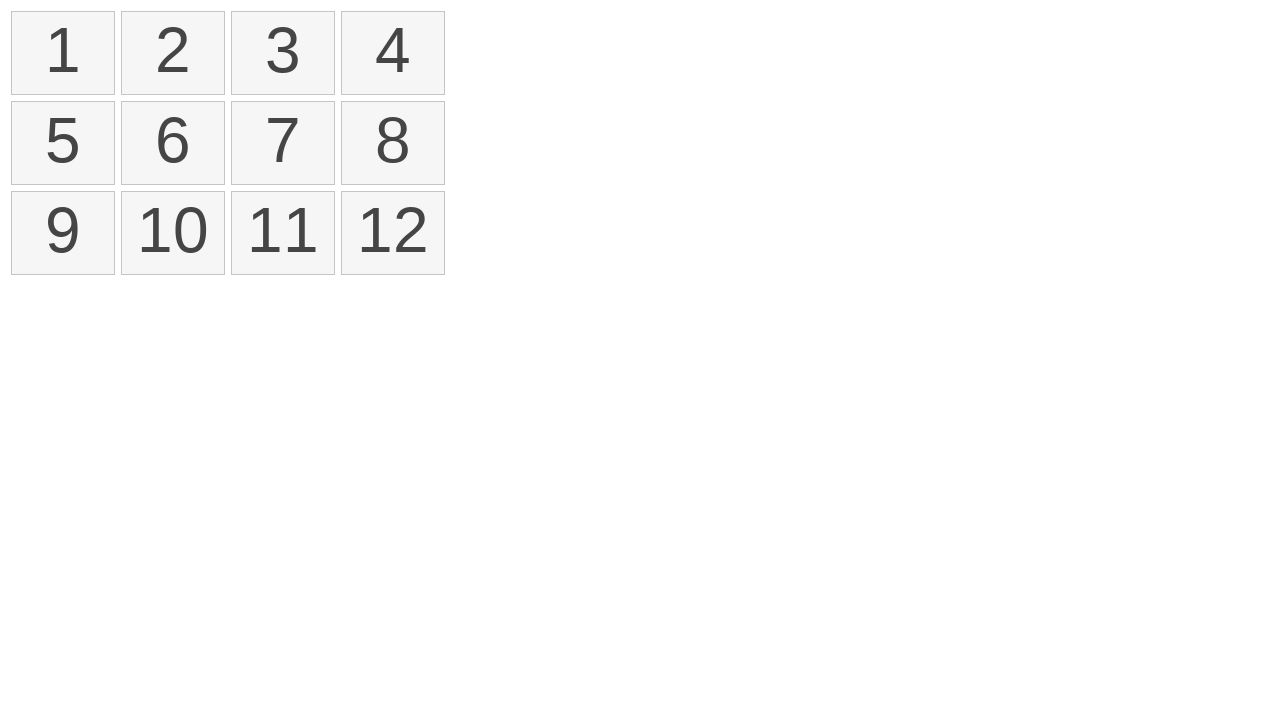

Clicked element at index 1 while holding Ctrl at (173, 53) on xpath=//ol[@id='selectable']/li >> nth=1
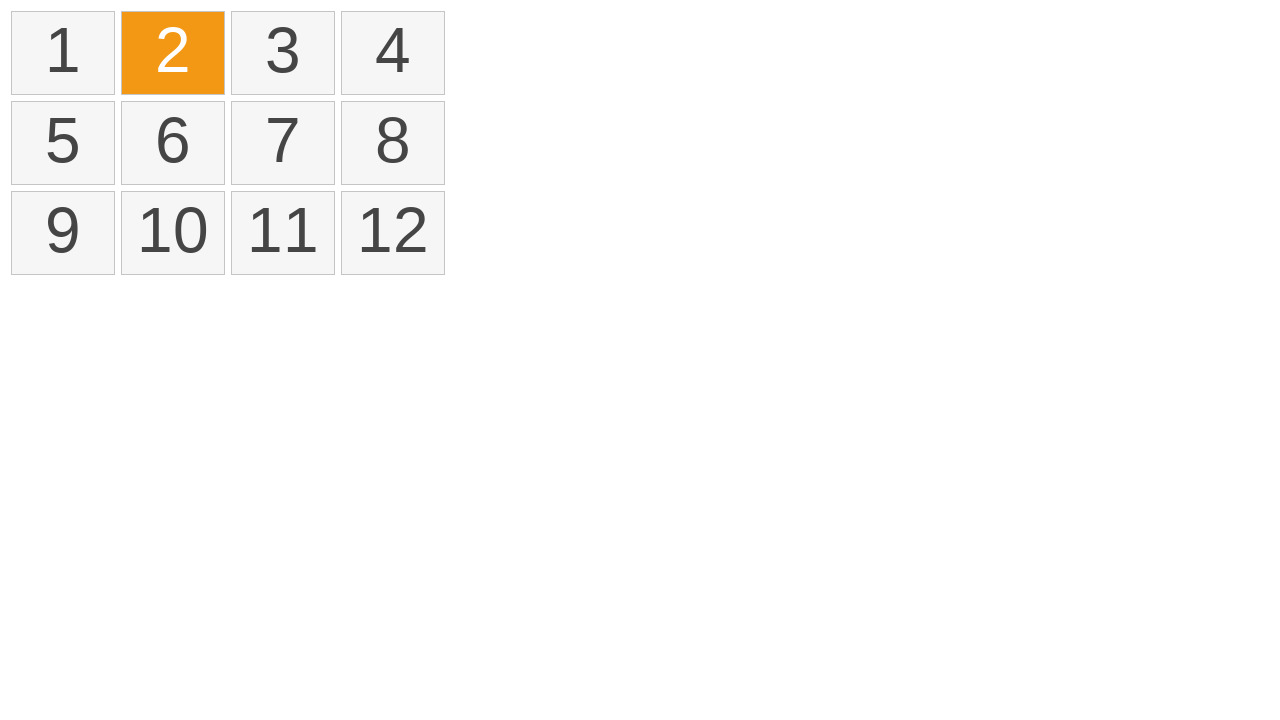

Clicked element at index 3 while holding Ctrl at (393, 53) on xpath=//ol[@id='selectable']/li >> nth=3
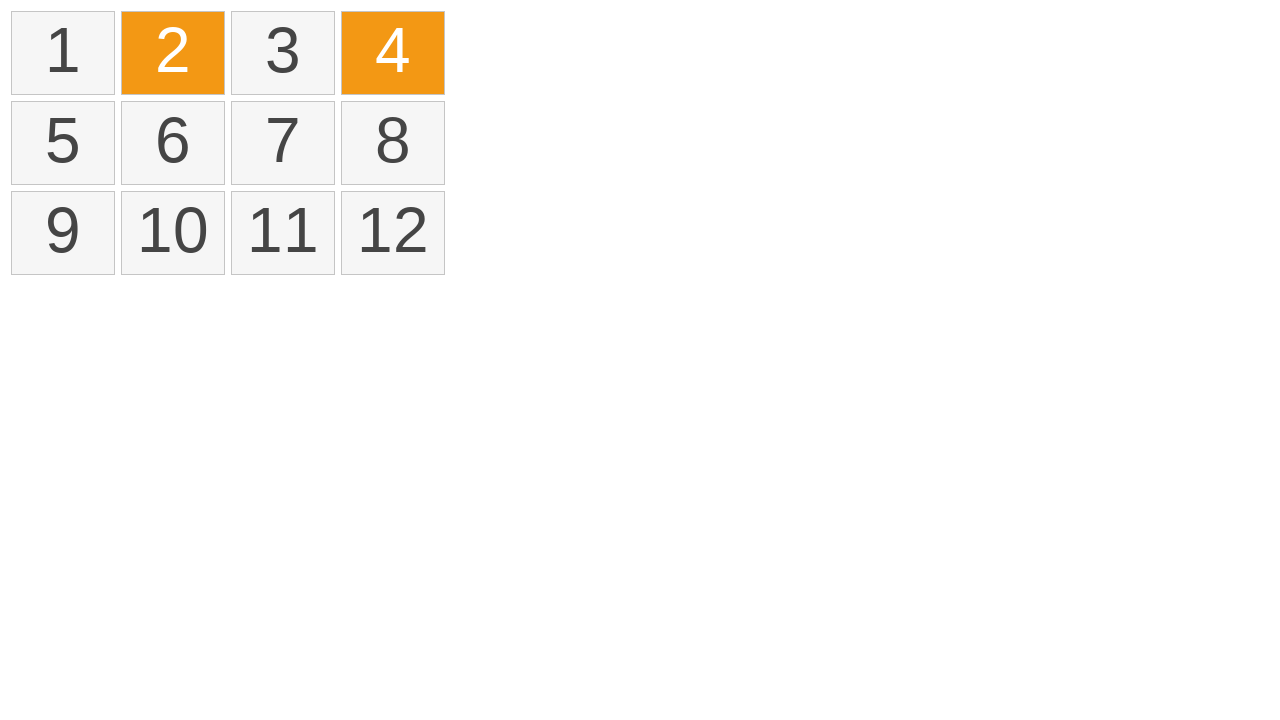

Clicked element at index 5 while holding Ctrl at (173, 143) on xpath=//ol[@id='selectable']/li >> nth=5
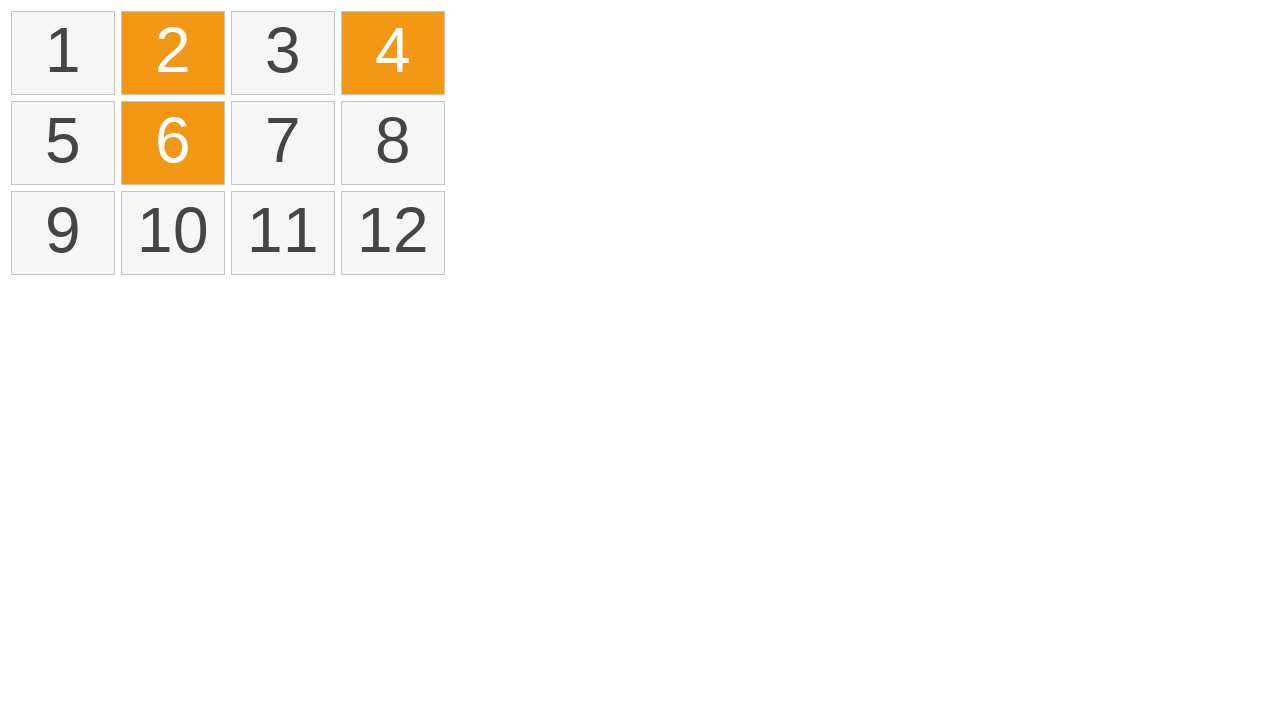

Clicked element at index 7 while holding Ctrl at (393, 143) on xpath=//ol[@id='selectable']/li >> nth=7
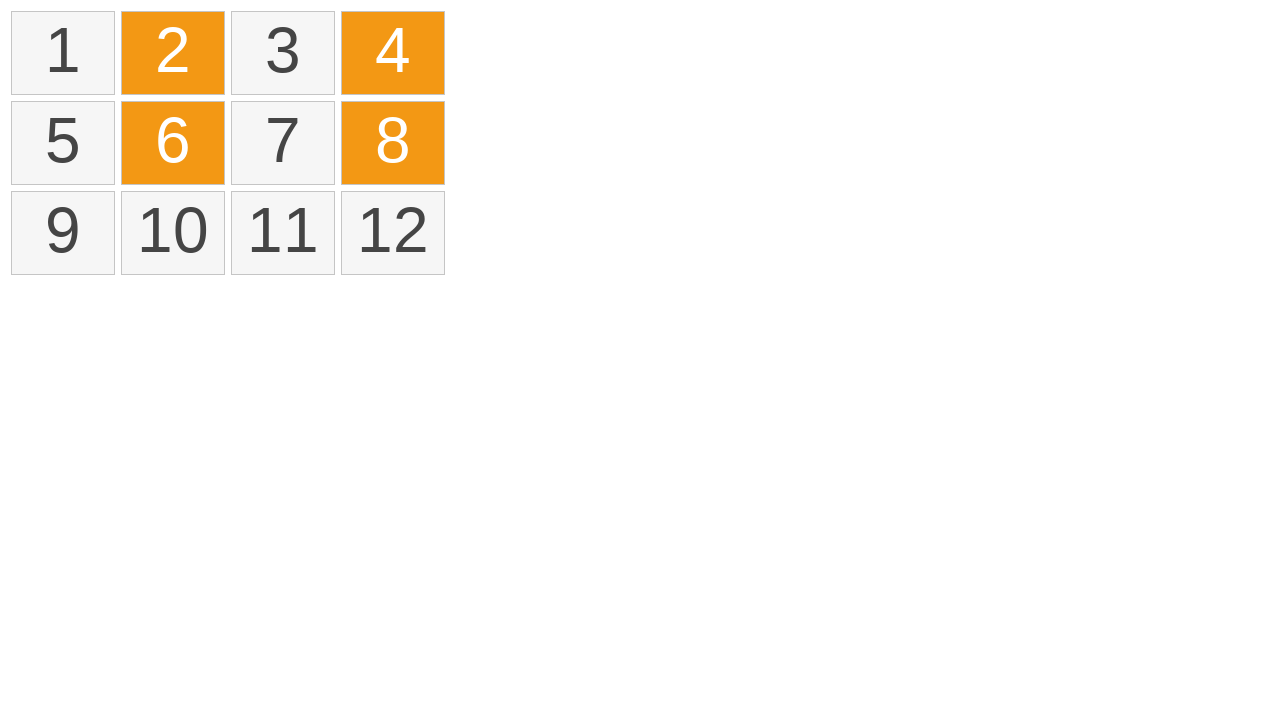

Clicked element at index 9 while holding Ctrl at (173, 233) on xpath=//ol[@id='selectable']/li >> nth=9
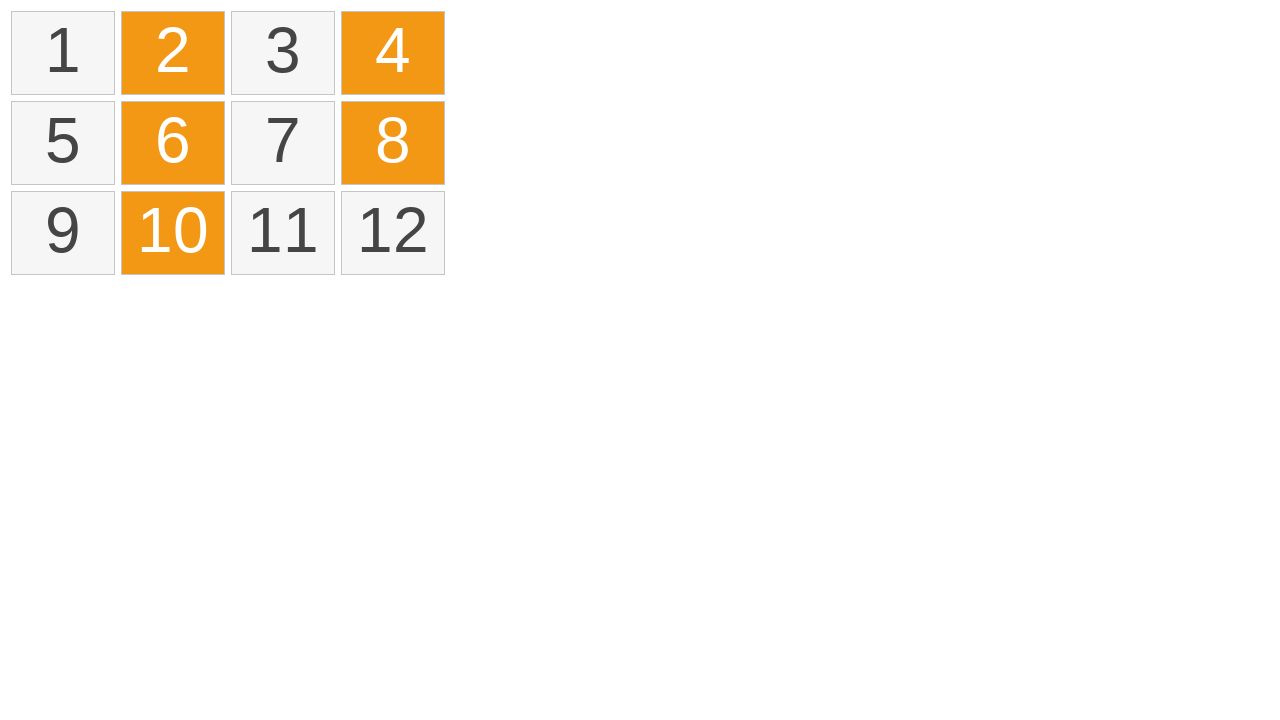

Released Control key to complete multi-select operation
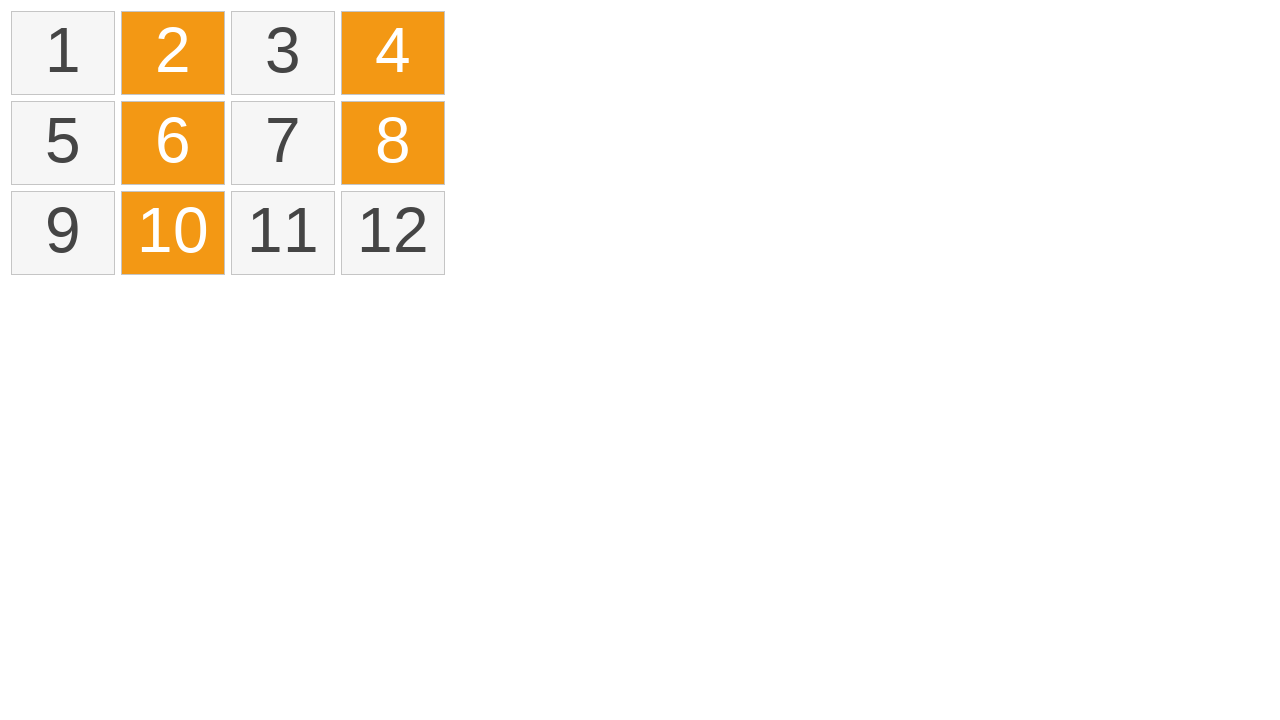

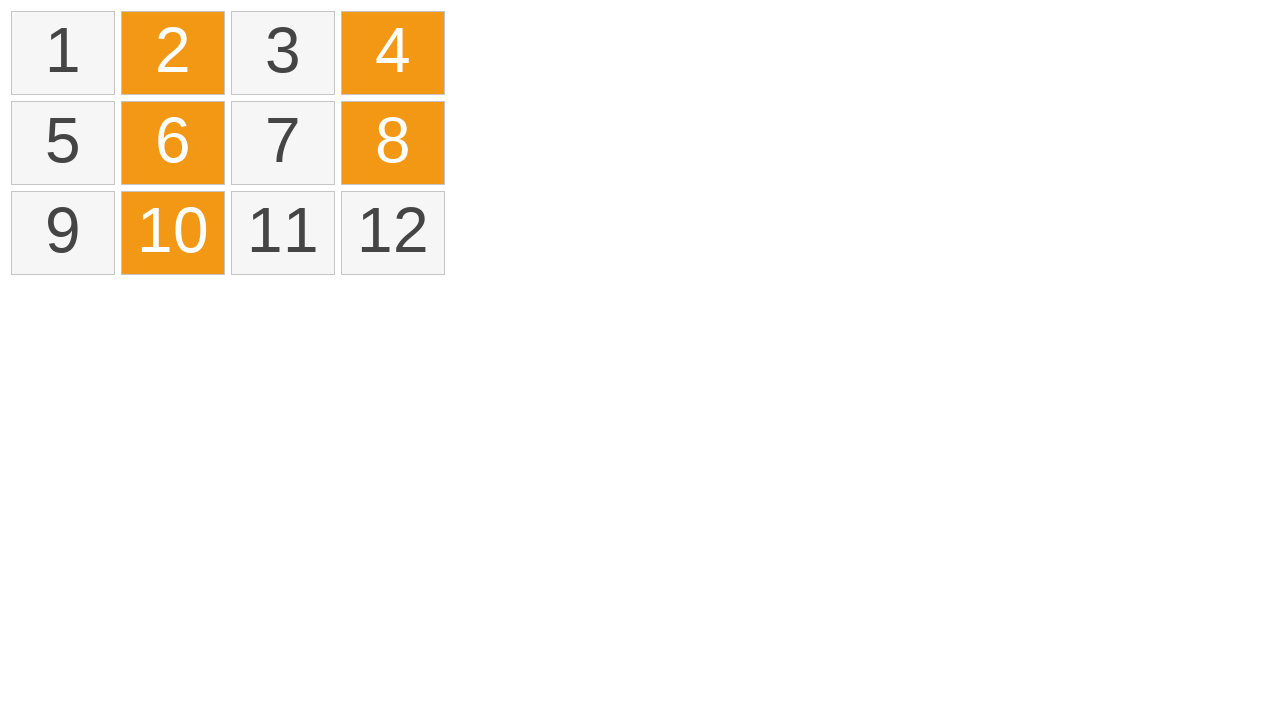